Tests alert handling functionality by navigating to alerts page and interacting with different types of JavaScript alerts including confirm and prompt dialogs

Starting URL: http://demo.automationtesting.in/WebTable.html

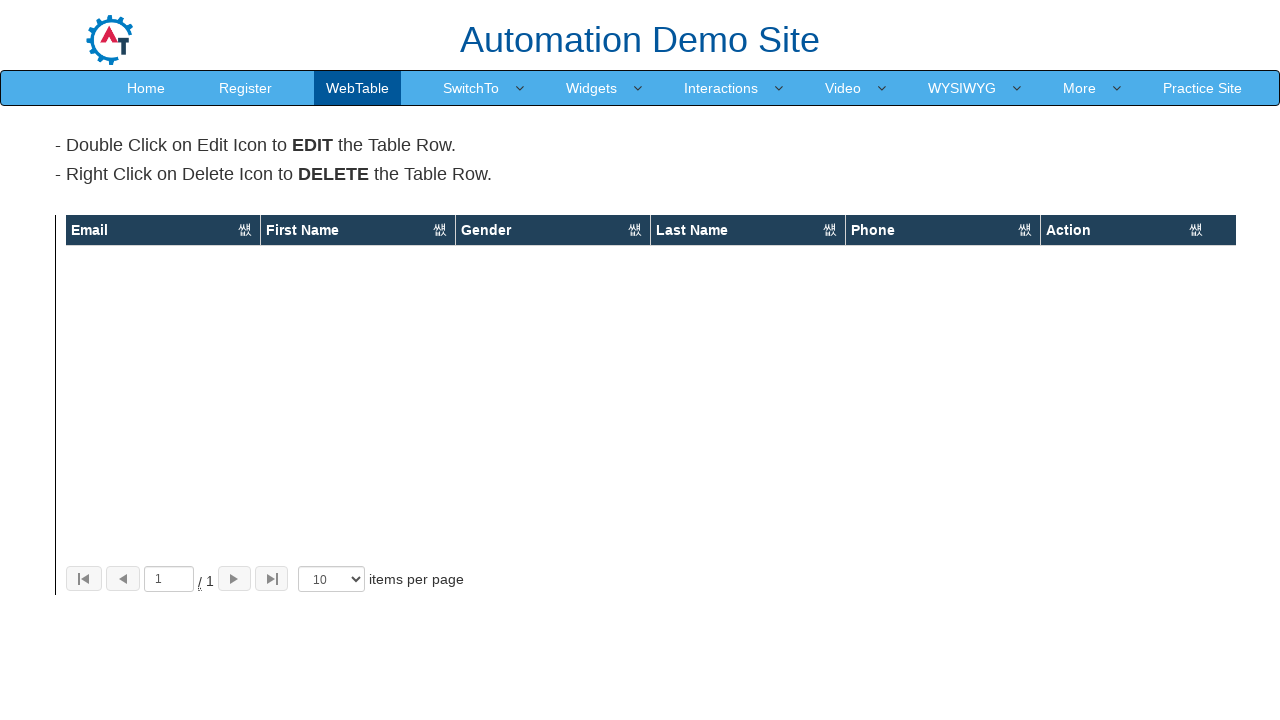

Clicked on SwitchTo menu at (471, 88) on [href='SwitchTo.html']
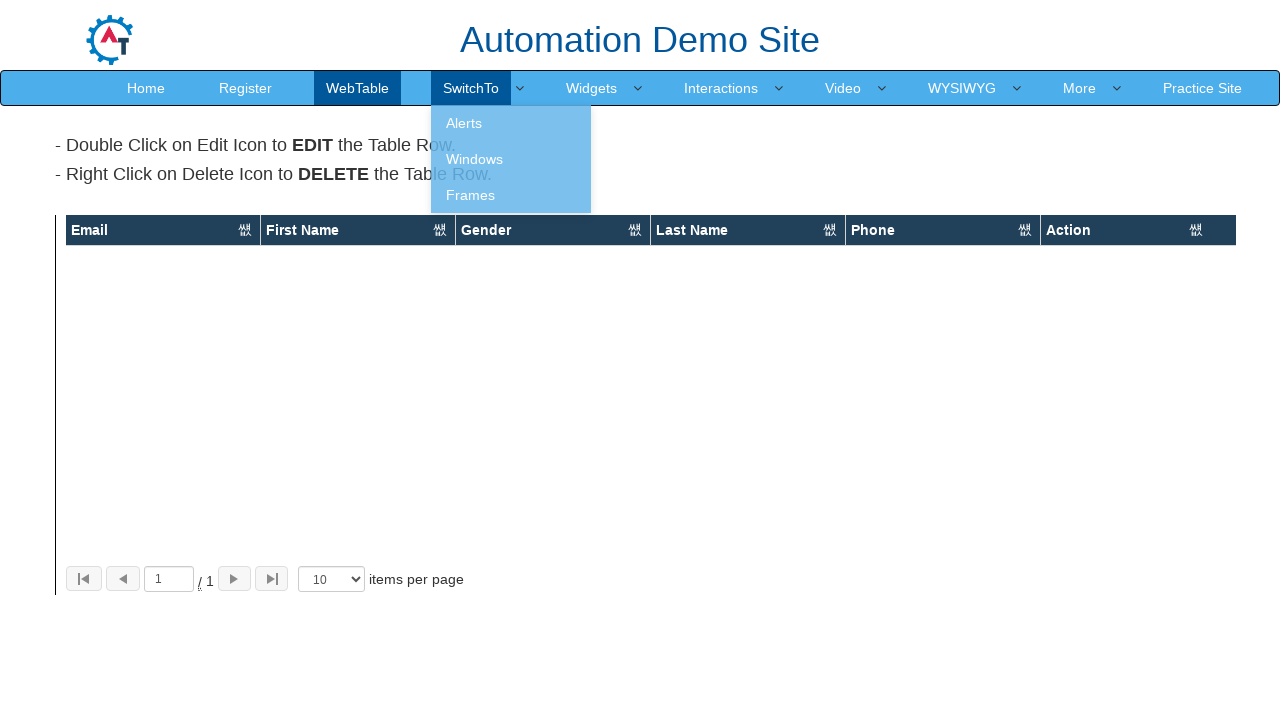

Clicked on Alerts submenu at (511, 123) on [href='Alerts.html']
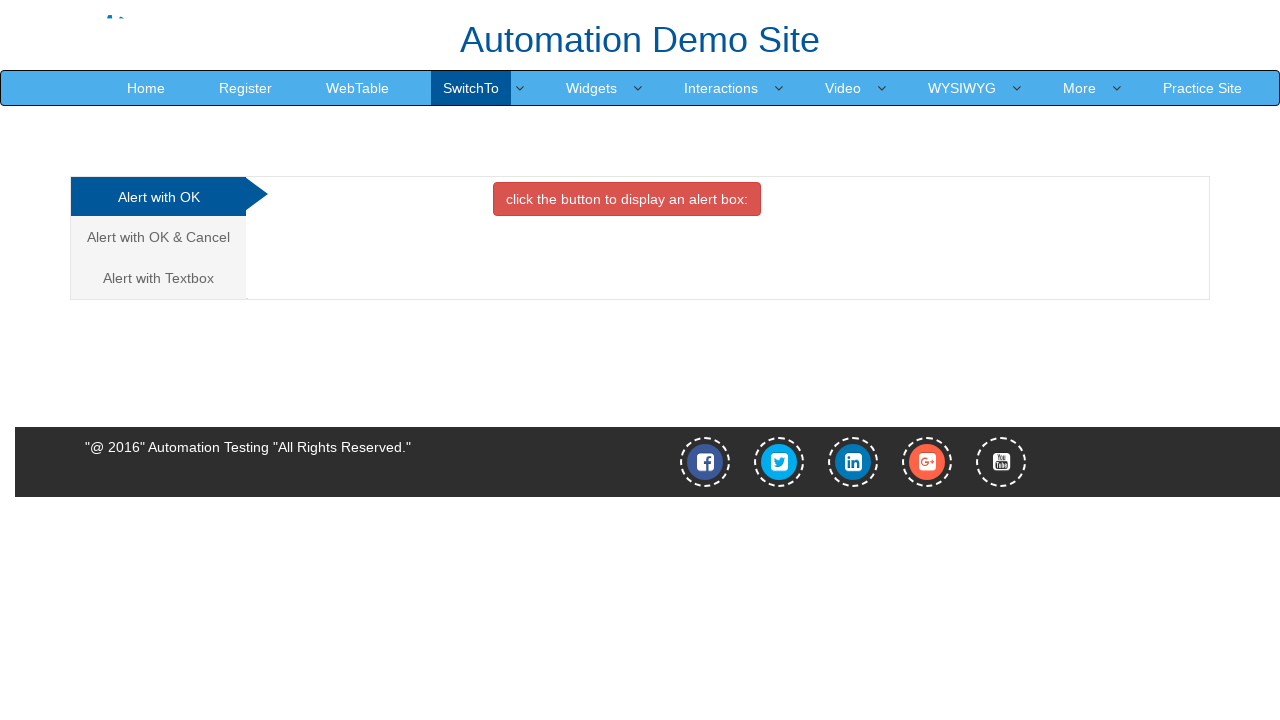

Navigated to Alerts page
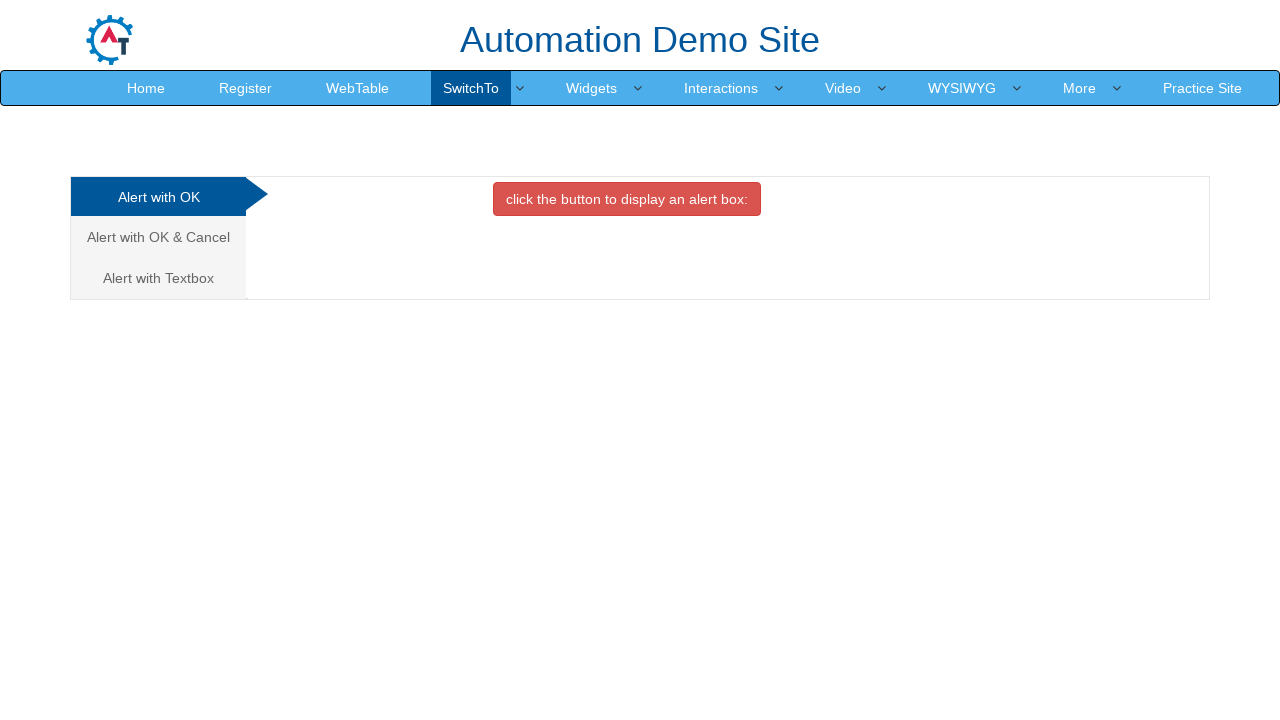

Clicked alert button at (627, 199) on .btn-danger
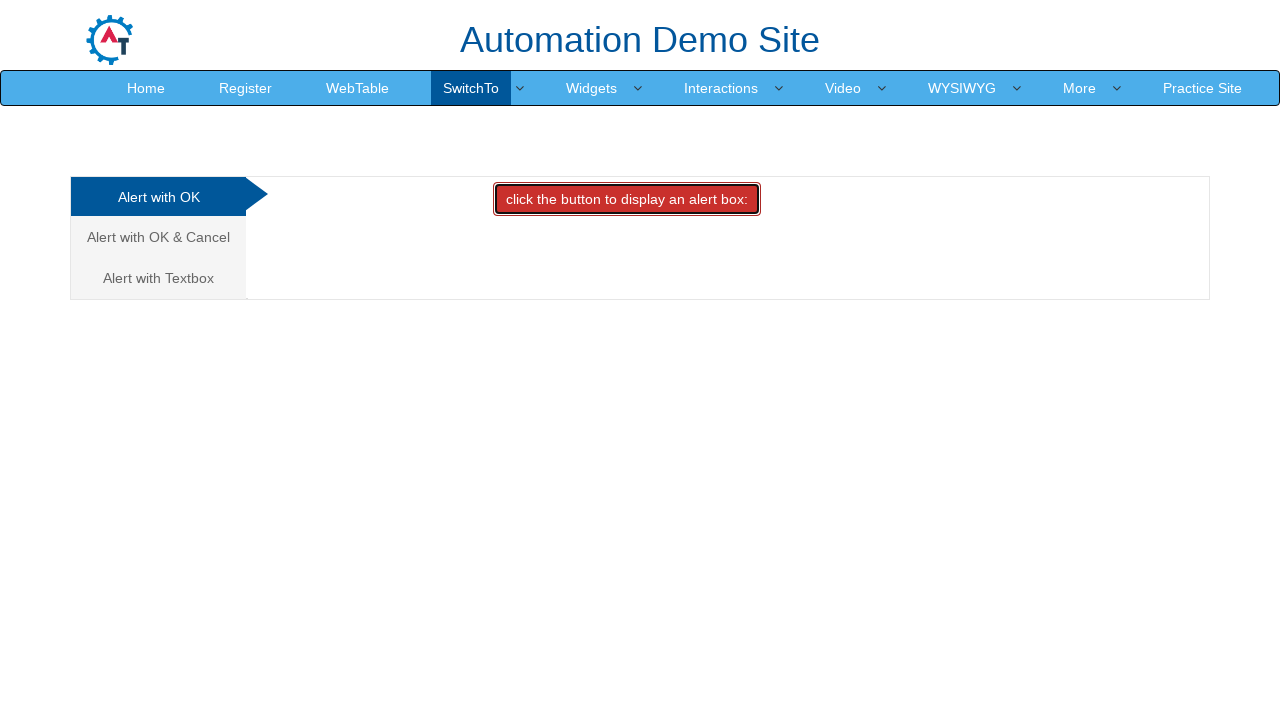

Set up dialog handler and clicked alert button to accept JavaScript alert at (627, 199) on .btn-danger
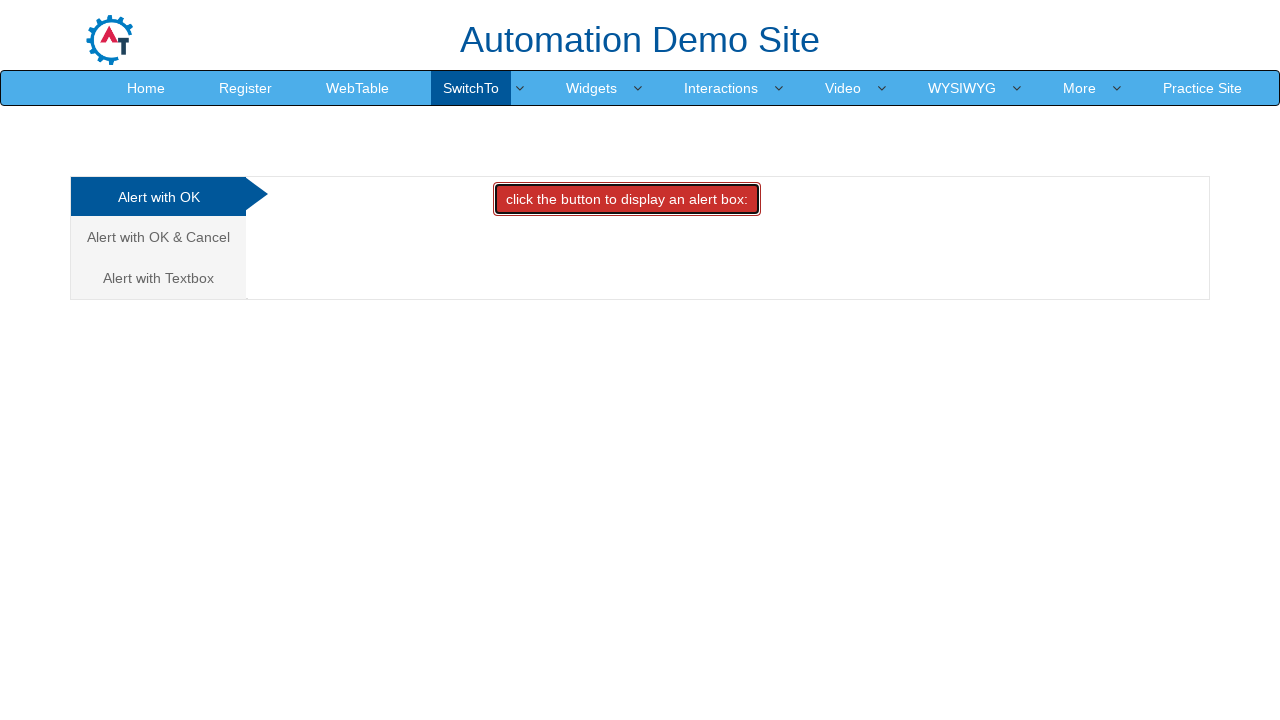

Clicked on OK & Cancel tab at (158, 237) on [href='#CancelTab']
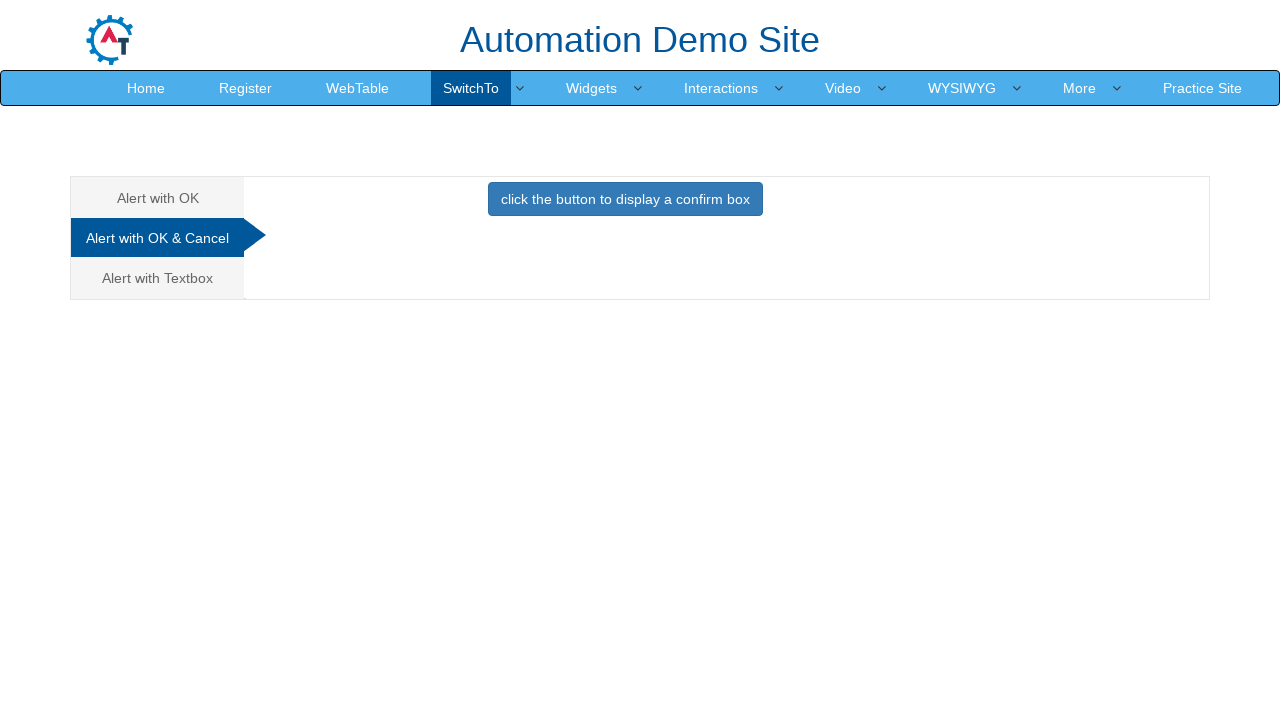

Set up dialog handler and clicked confirm button to dismiss confirm dialog at (625, 199) on .btn-primary
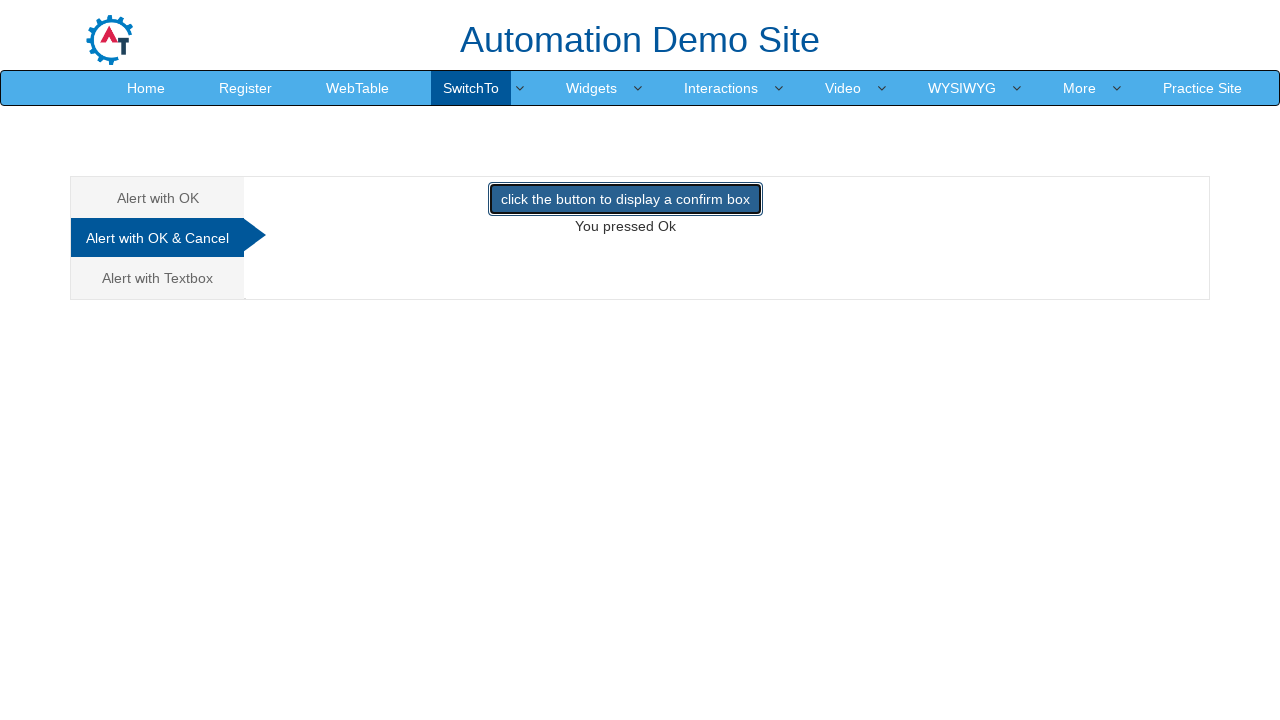

Clicked on Textbox tab at (158, 278) on [href='#Textbox']
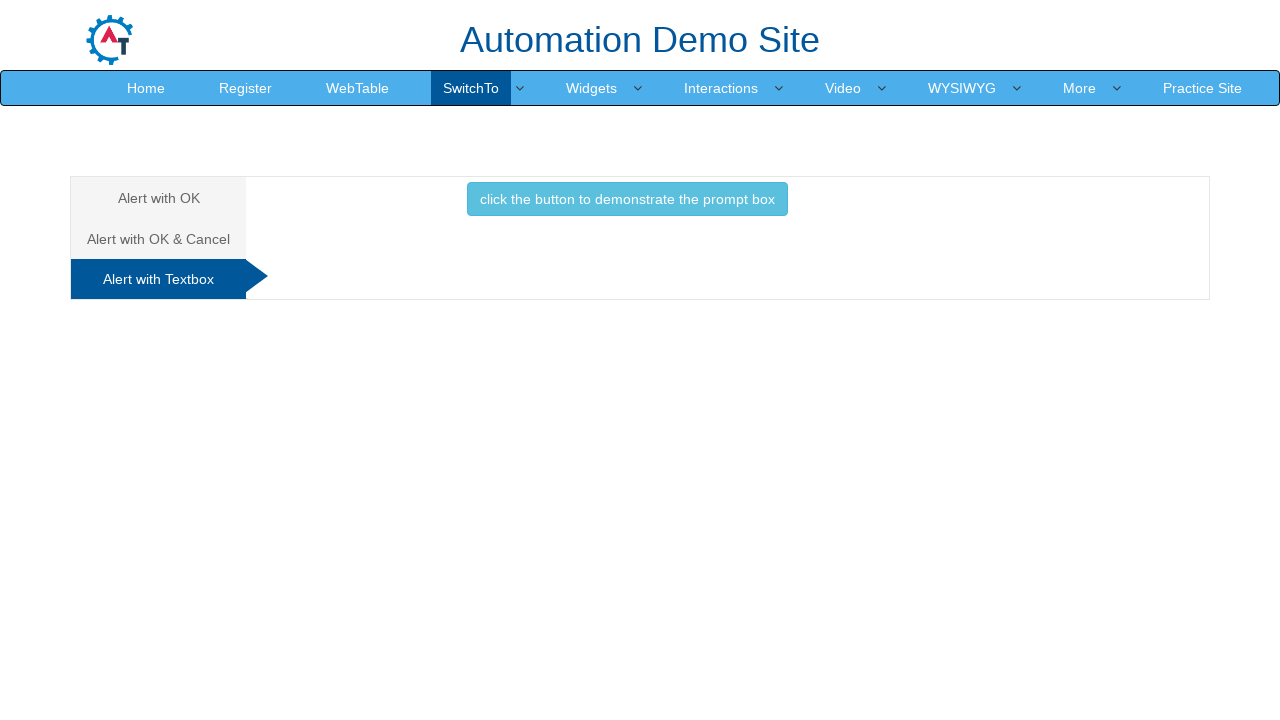

Set up dialog handler and clicked prompt button to enter 'Task completed successfully!' in prompt dialog at (627, 199) on .btn-info
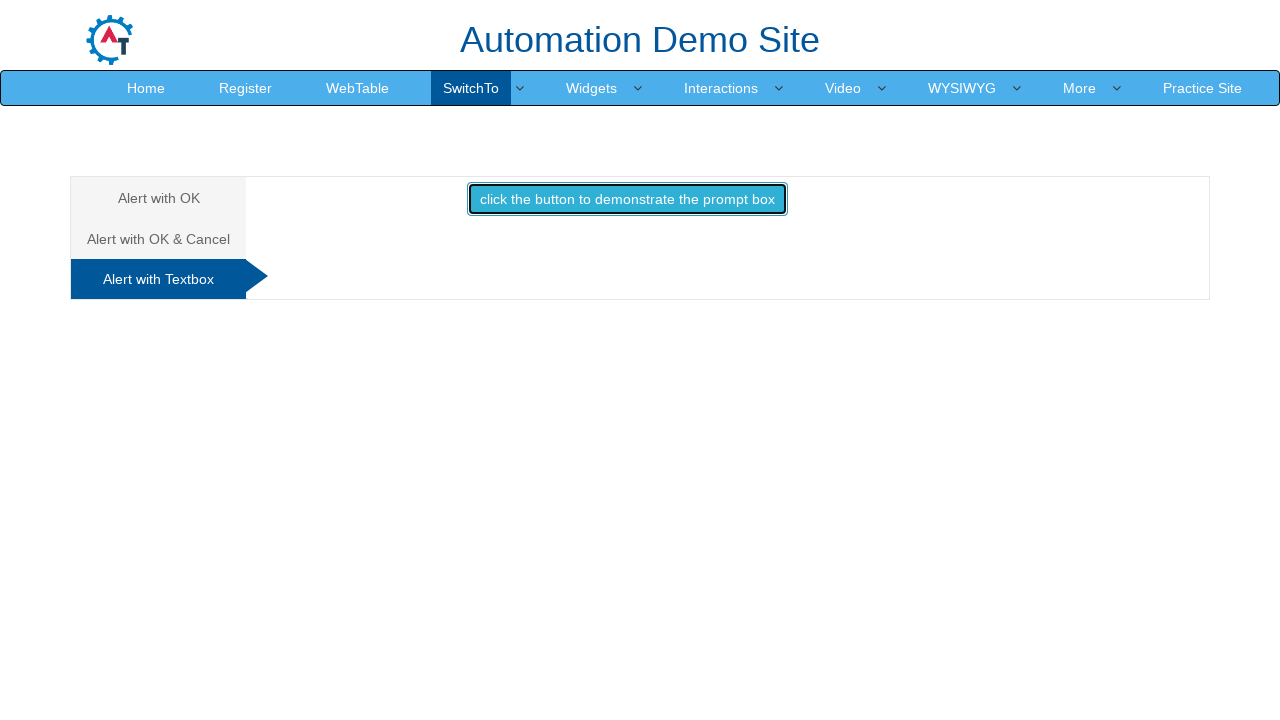

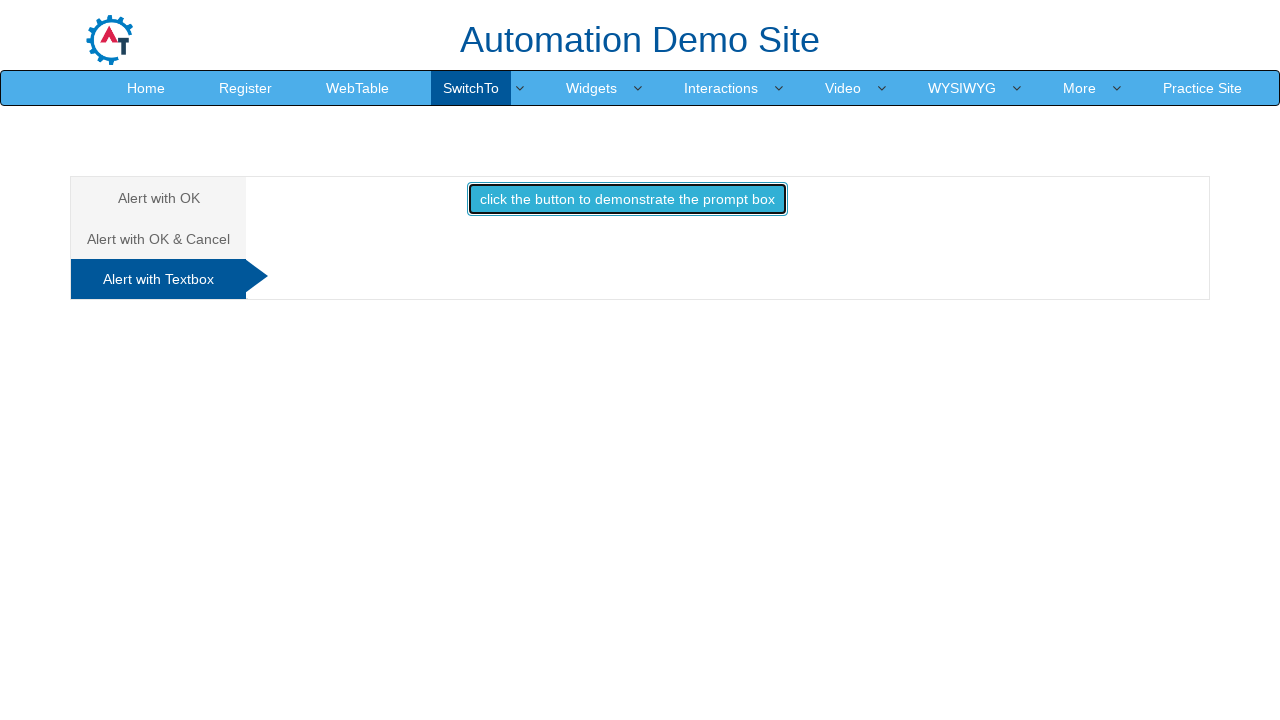